Tests JavaScript execution on a practice form by filling a name field, clicking a checkbox, refreshing the page, and zooming the page

Starting URL: https://www.tutorialspoint.com/selenium/practice/selenium_automation_practice.php

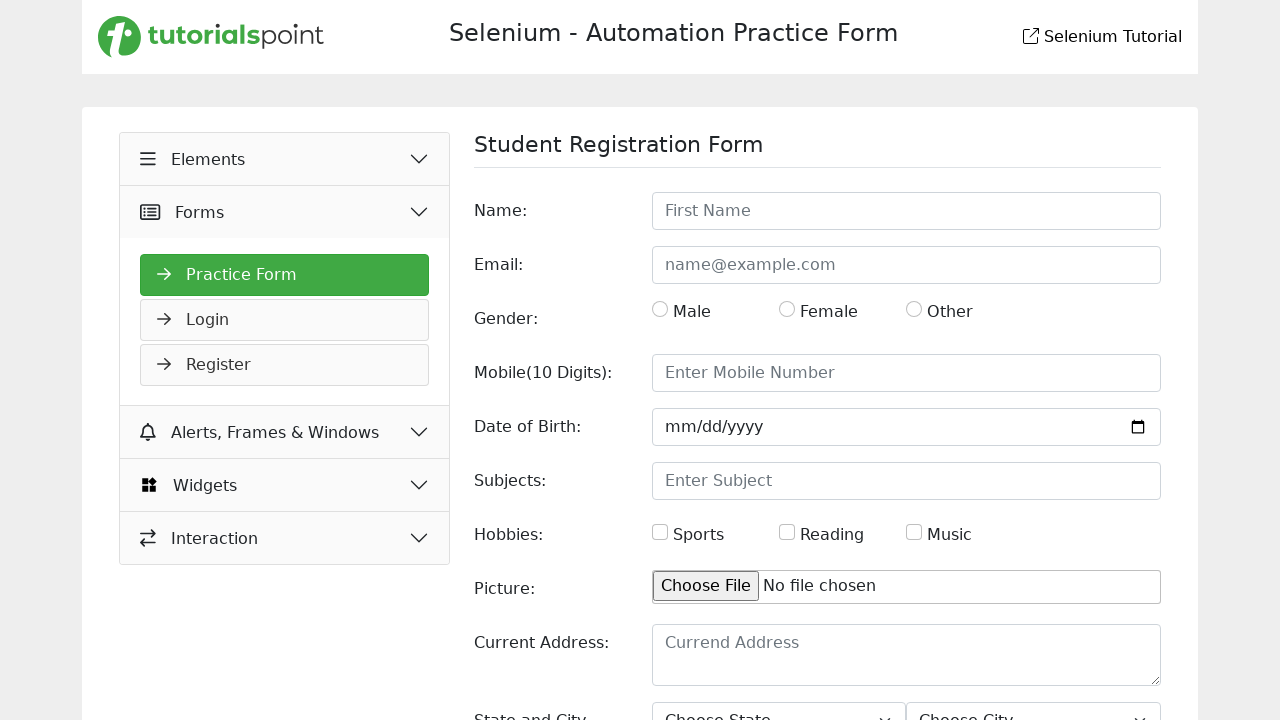

Filled name field with 'Pooja' using JavaScript
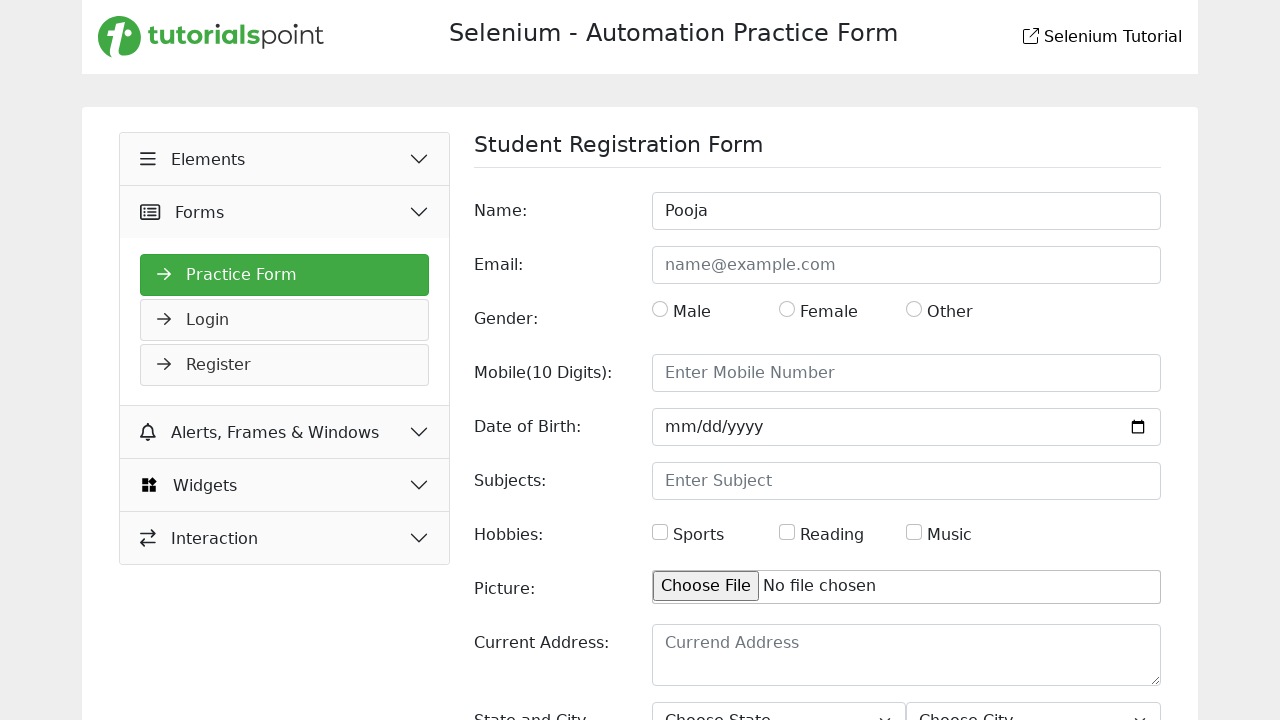

Clicked hobbies checkbox using JavaScript
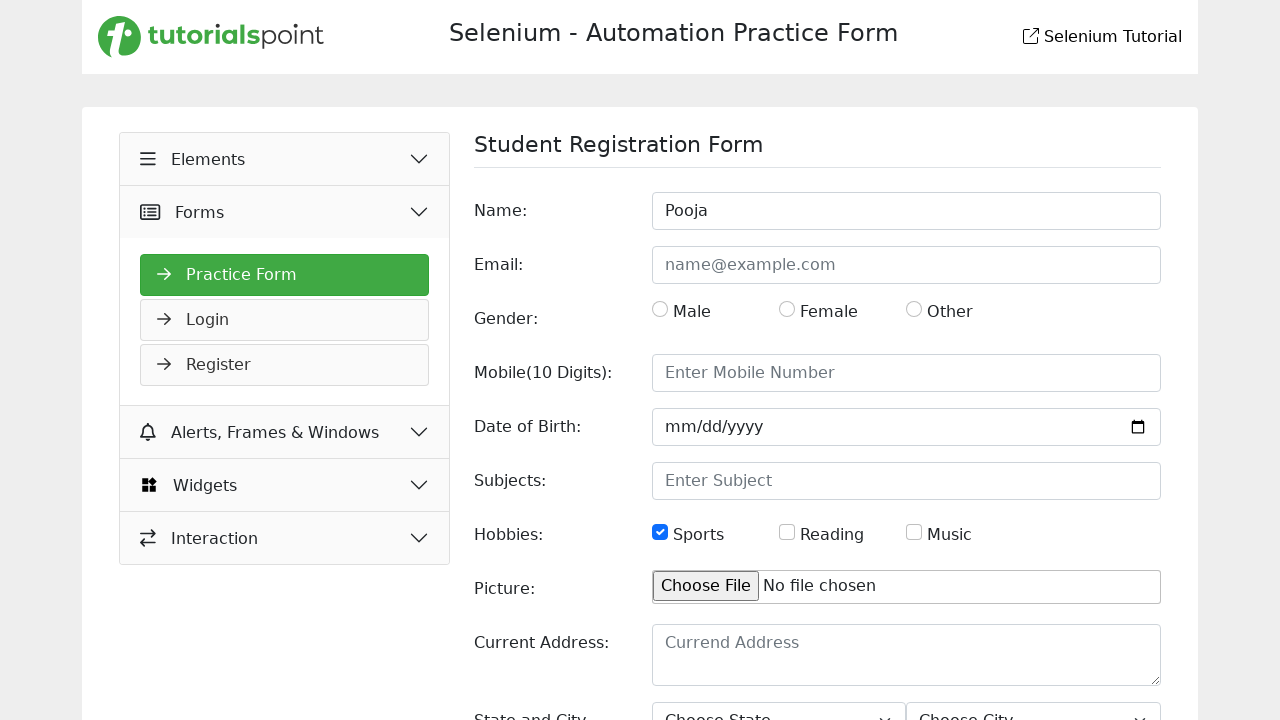

Reloaded the page using JavaScript
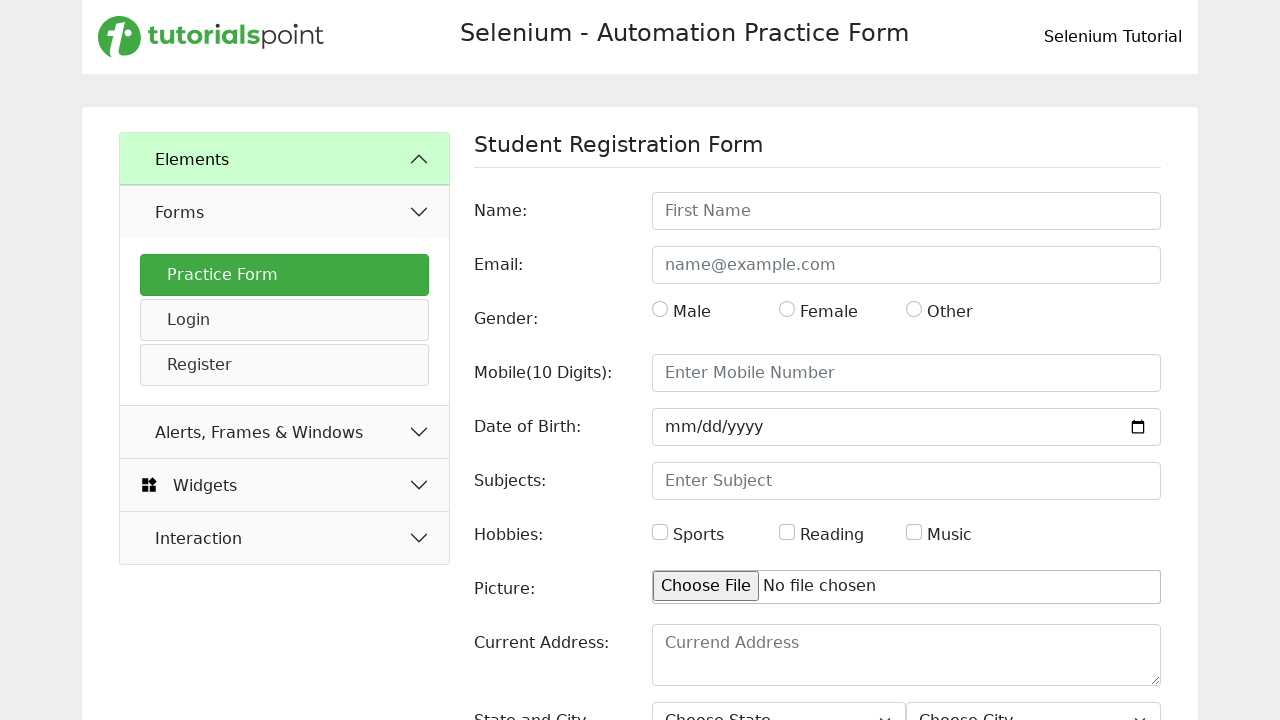

Waited for page to finish loading after reload
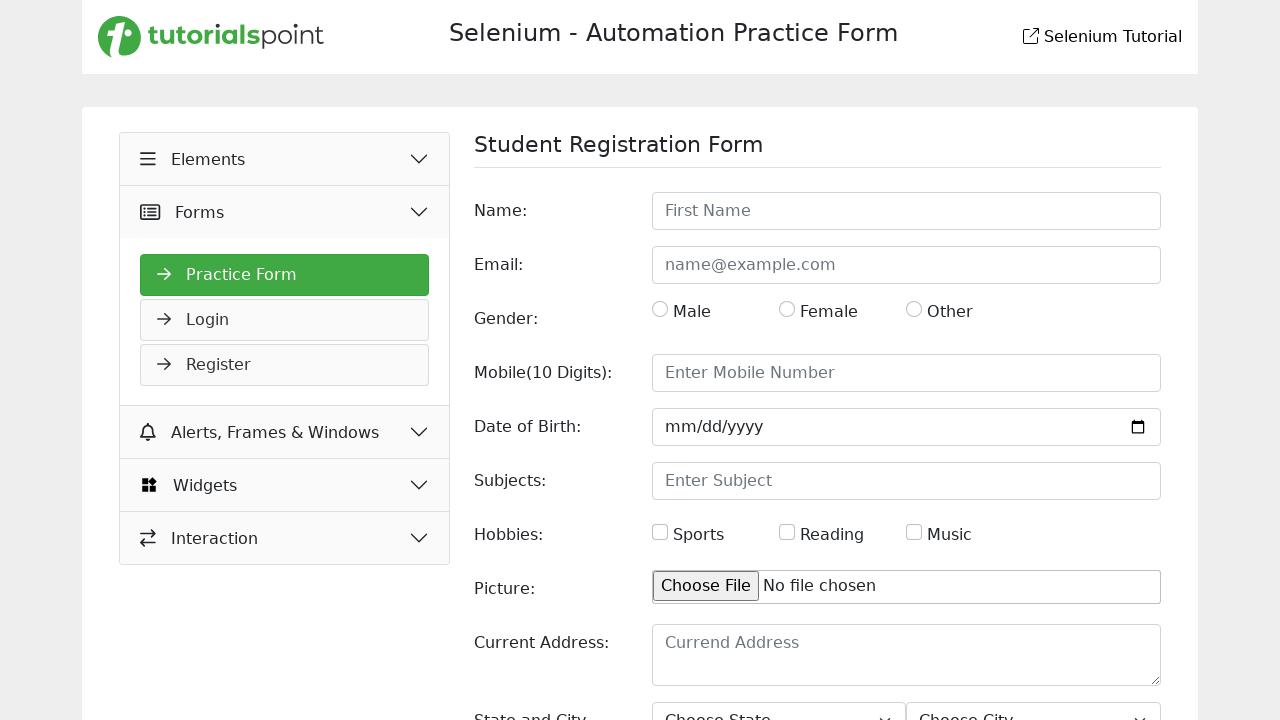

Zoomed page to 130% using JavaScript
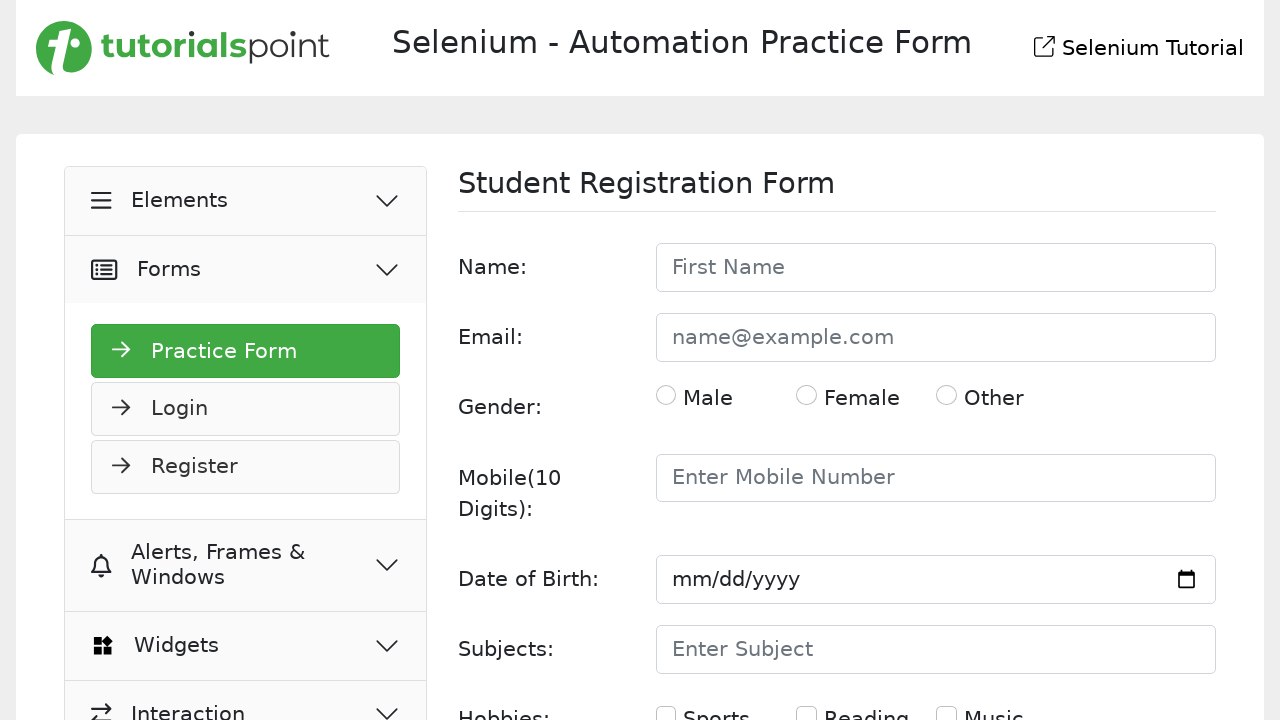

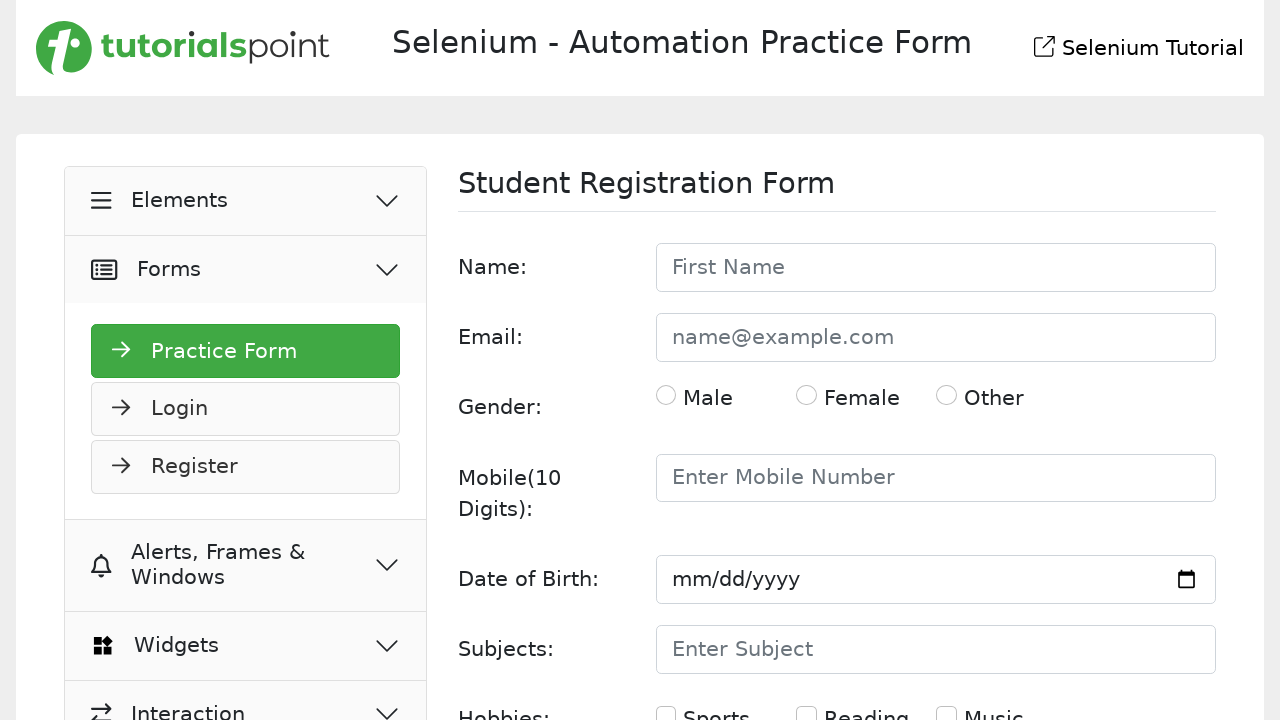